Tests clicking a generate button and then clicking a sibling div element

Starting URL: https://obstaclecourse.tricentis.com/Obstacles/30034

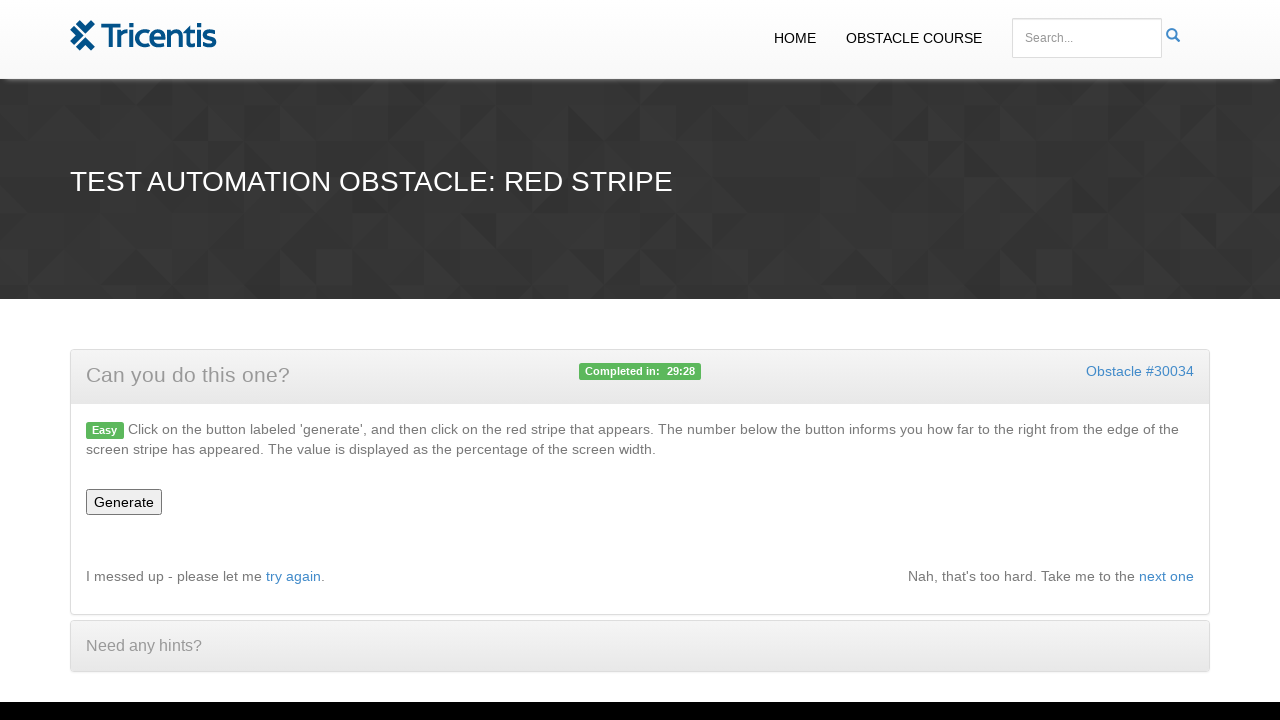

Clicked generate button at (124, 502) on #generate
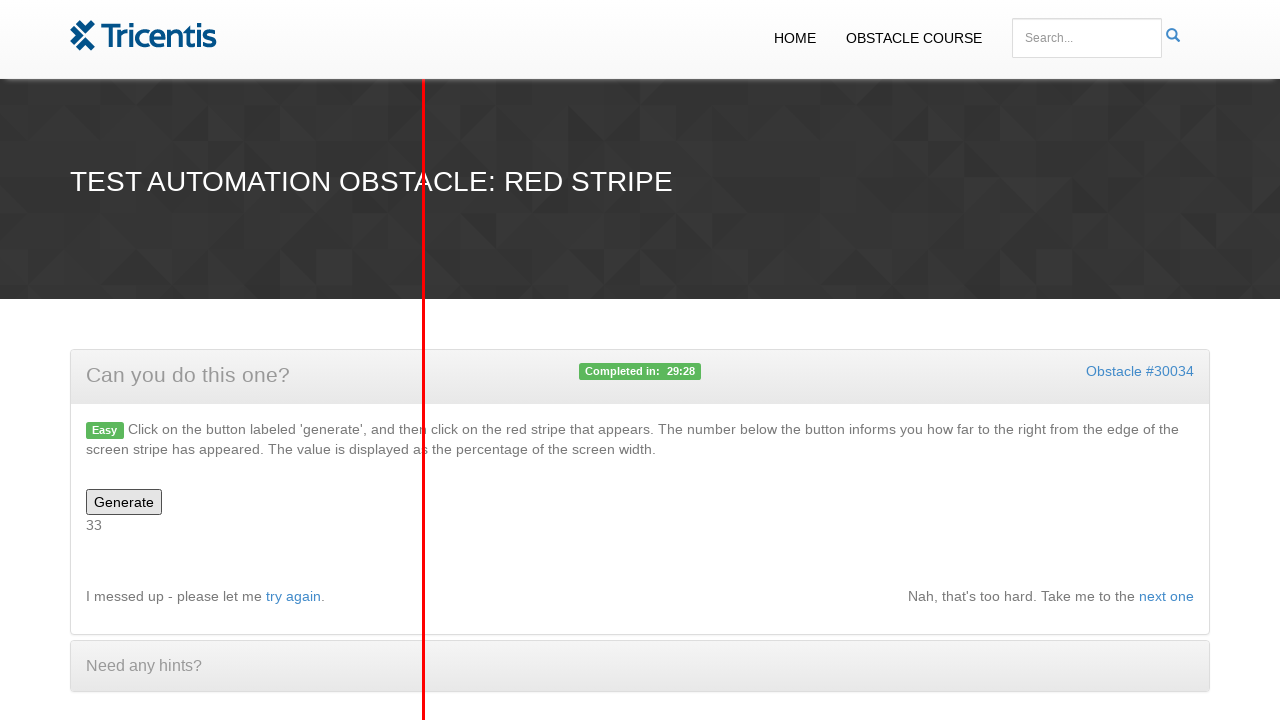

Clicked sibling div element following number element at (424, 360) on xpath=//div[@id='number']/following-sibling::div
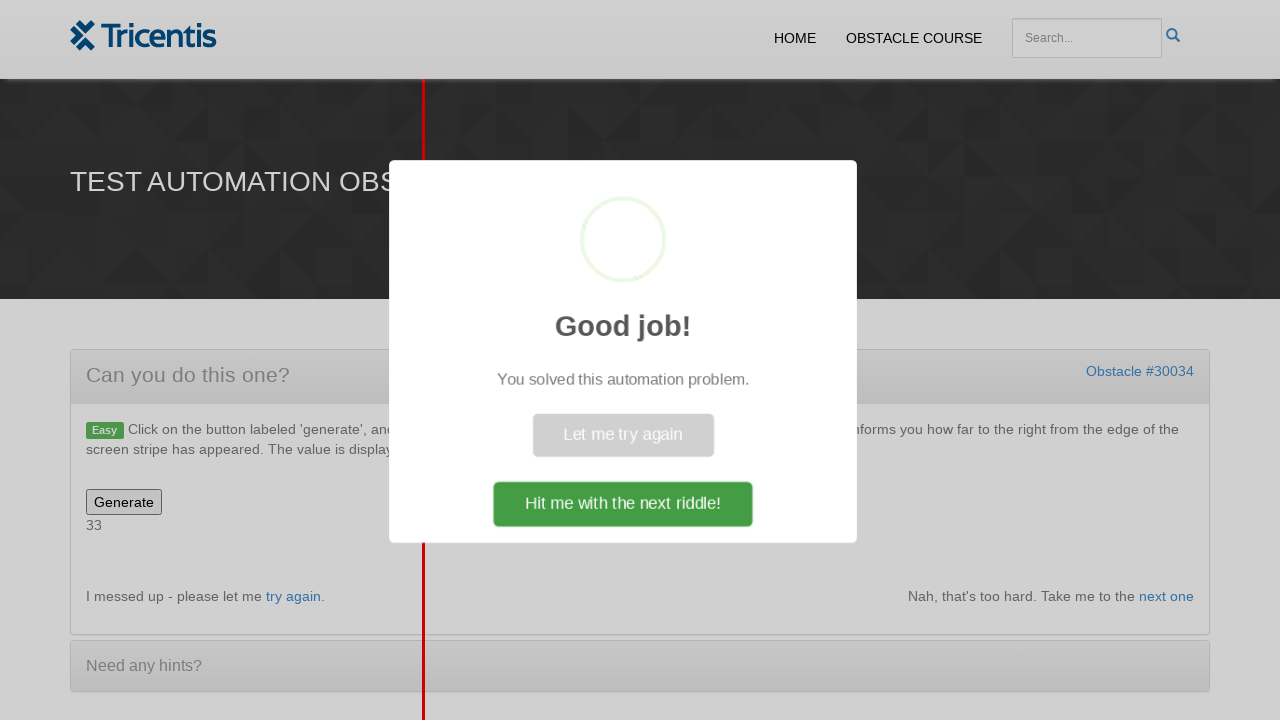

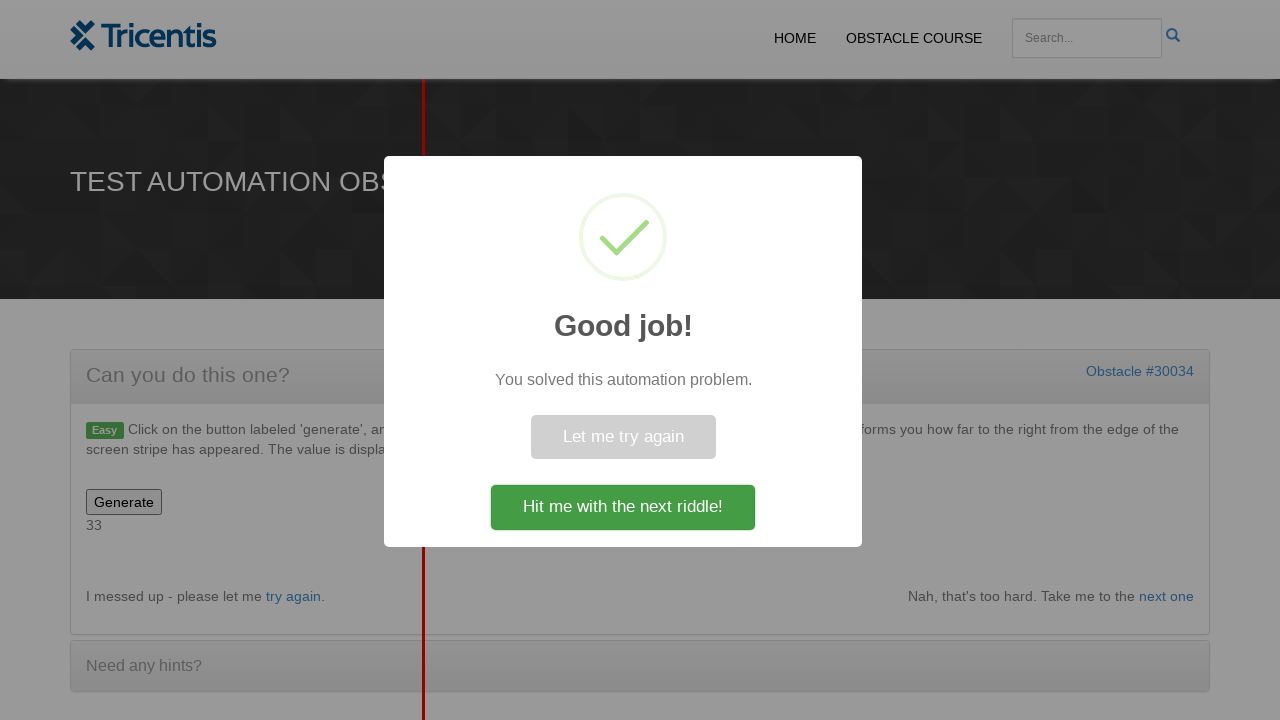